Tests the Estonian word dictionary search functionality by entering a Russian word and submitting the search form

Starting URL: https://sonaveeb.ee/

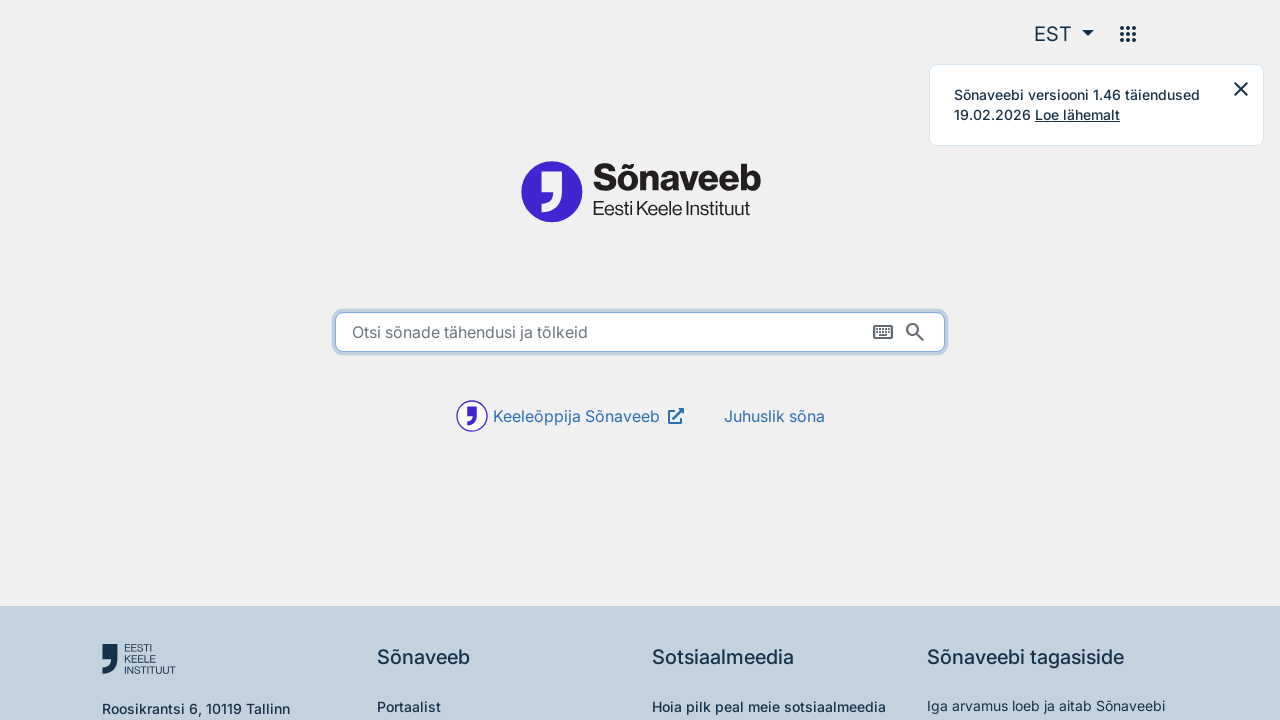

Filled search input with Russian word 'привет' on input[type="text"]
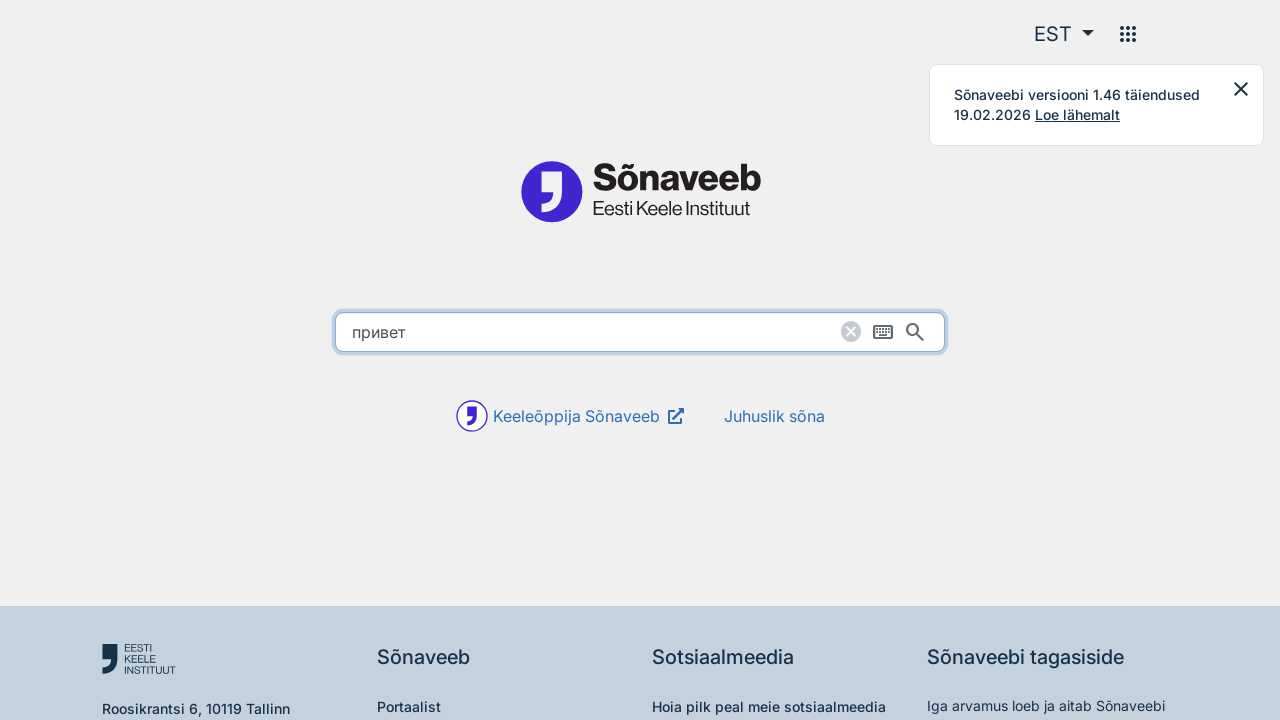

Pressed Enter to submit the search form on input[type="text"]
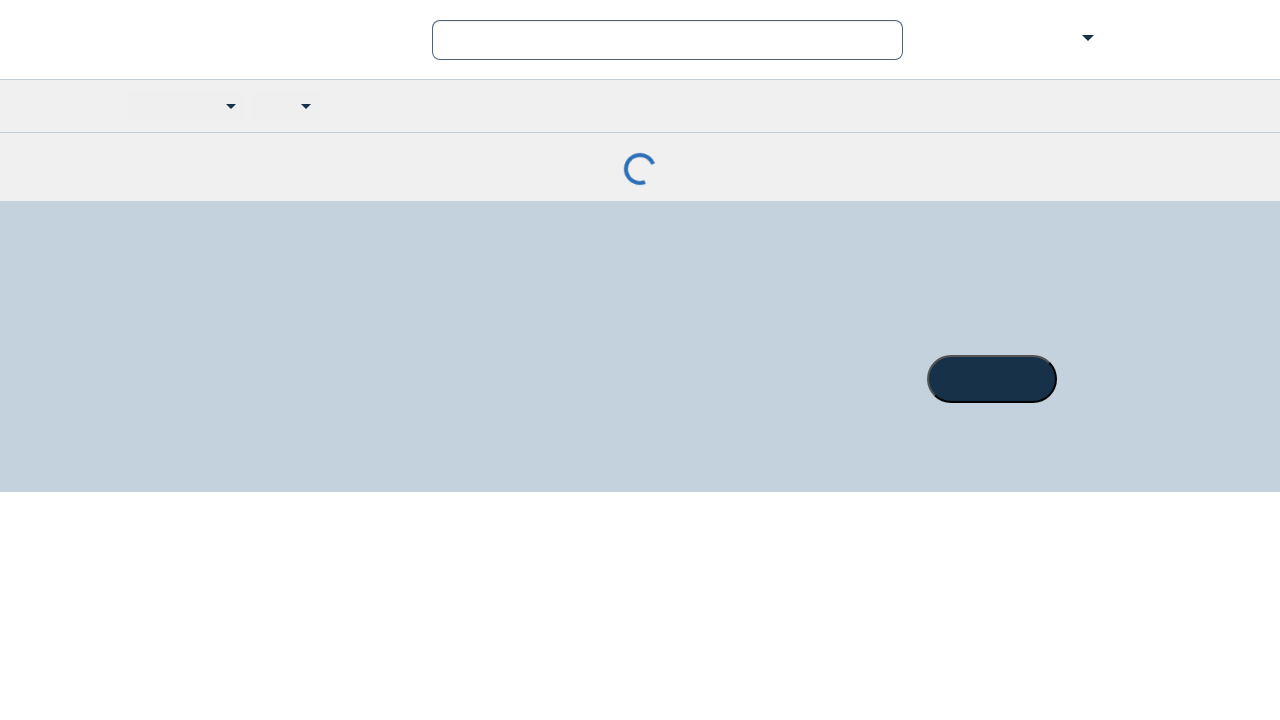

Waited 2 seconds for search results or error message to appear
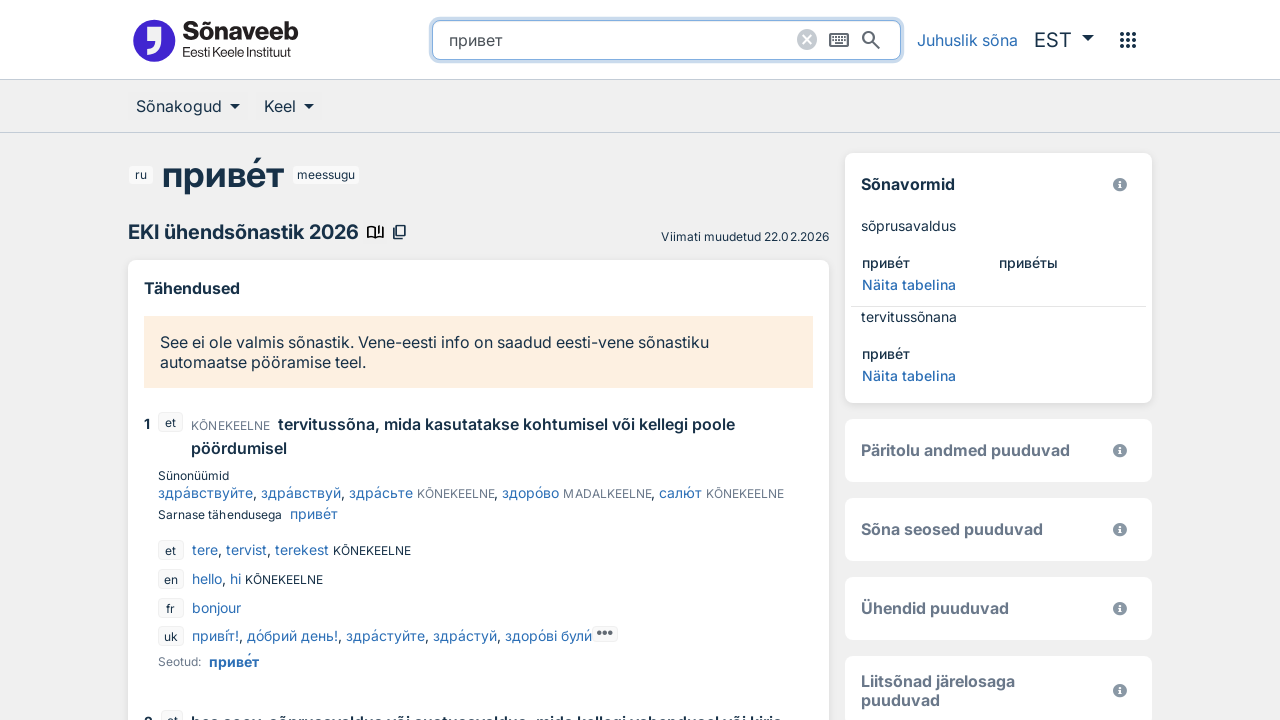

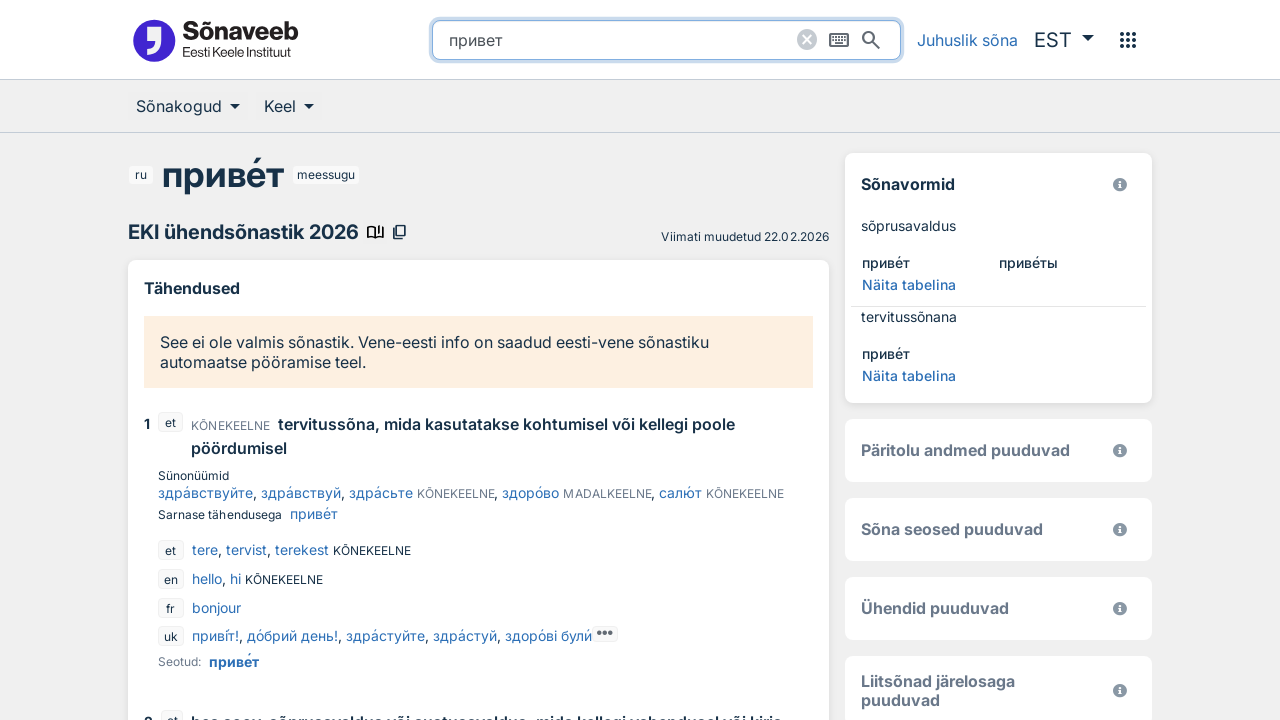